Views a product, sets a specific quantity, adds it to cart, and verifies the quantity in cart

Starting URL: https://automationexercise.com

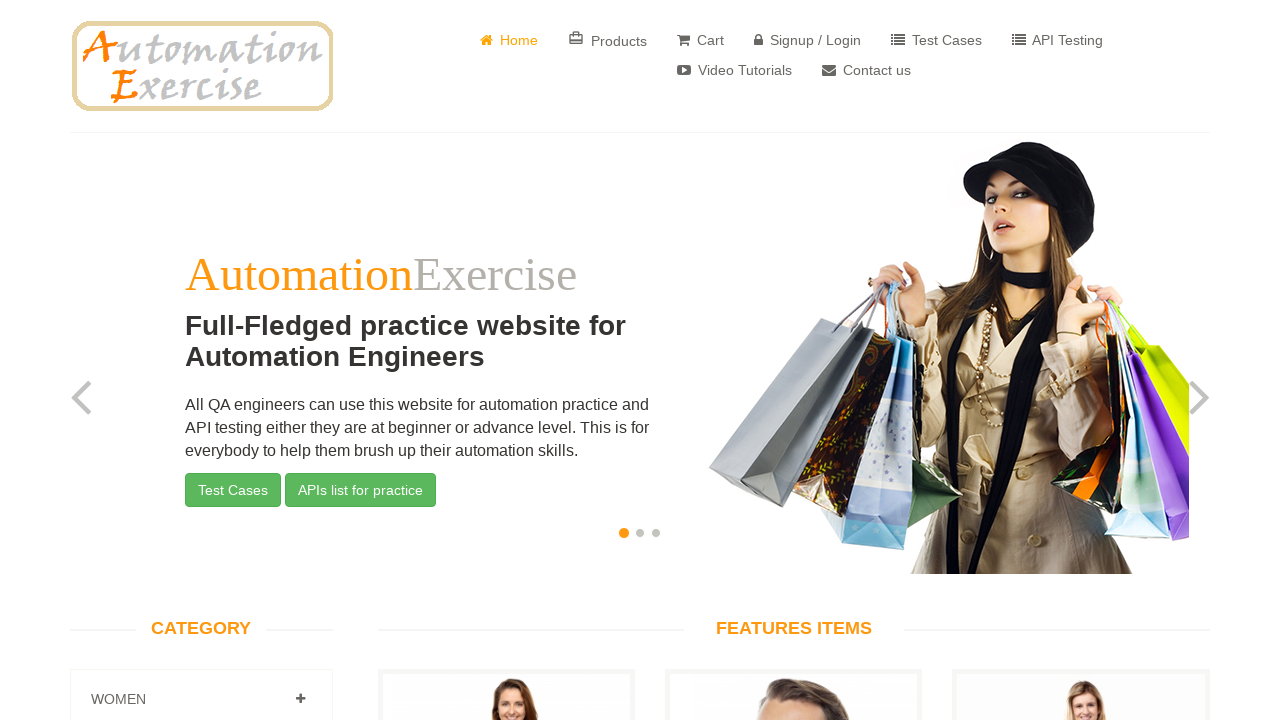

Clicked 'View Product' button for first product at (506, 361) on text=View Product >> nth=0
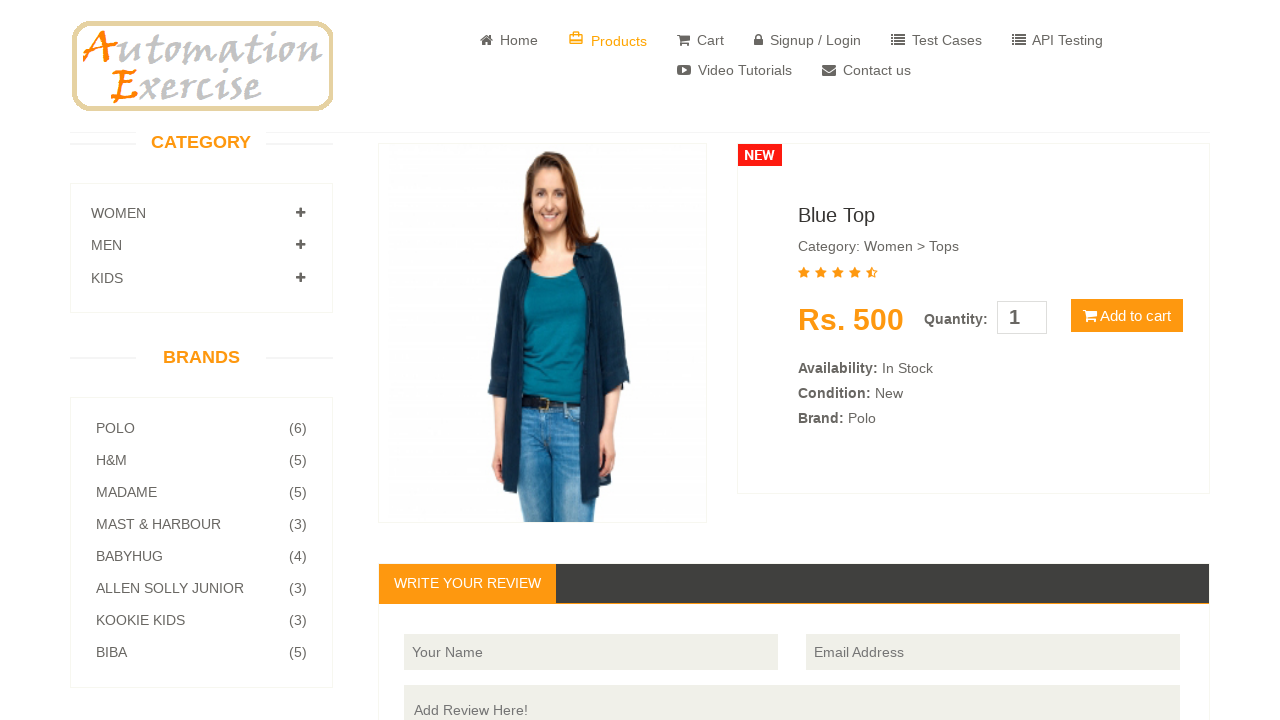

Set product quantity to 4 on #quantity
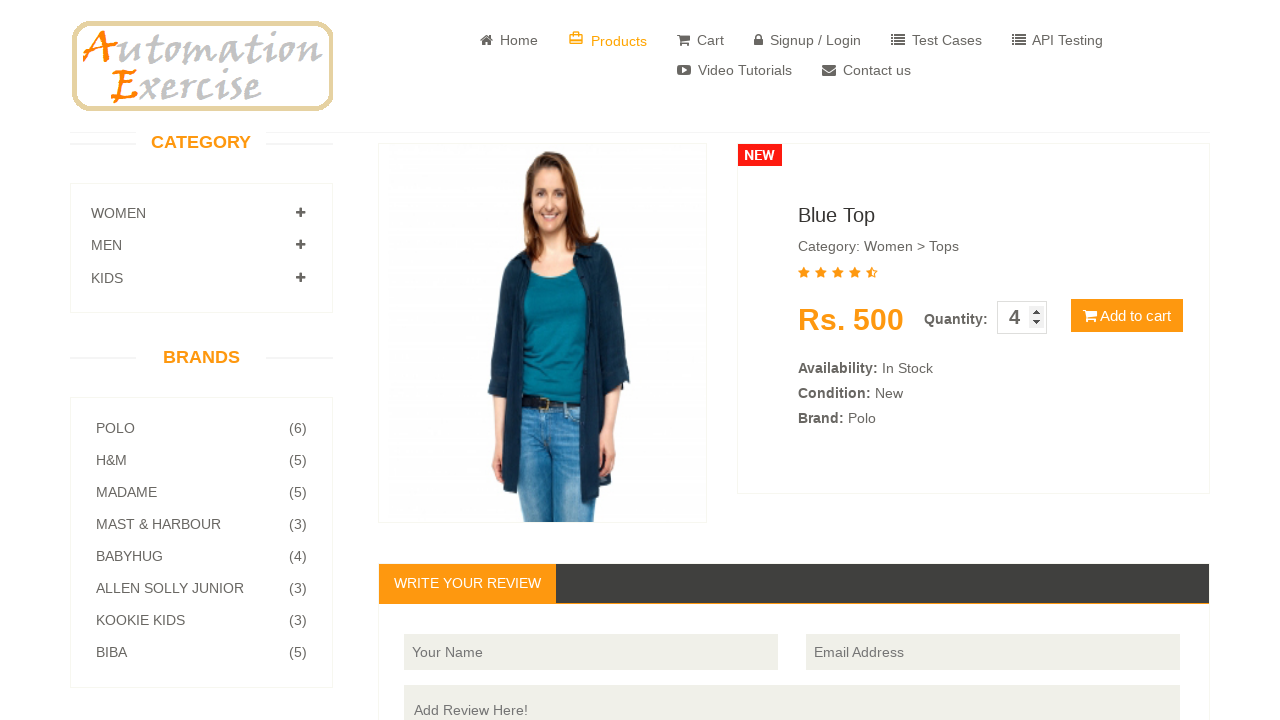

Clicked 'Add to cart' button at (1127, 316) on text=Add to cart
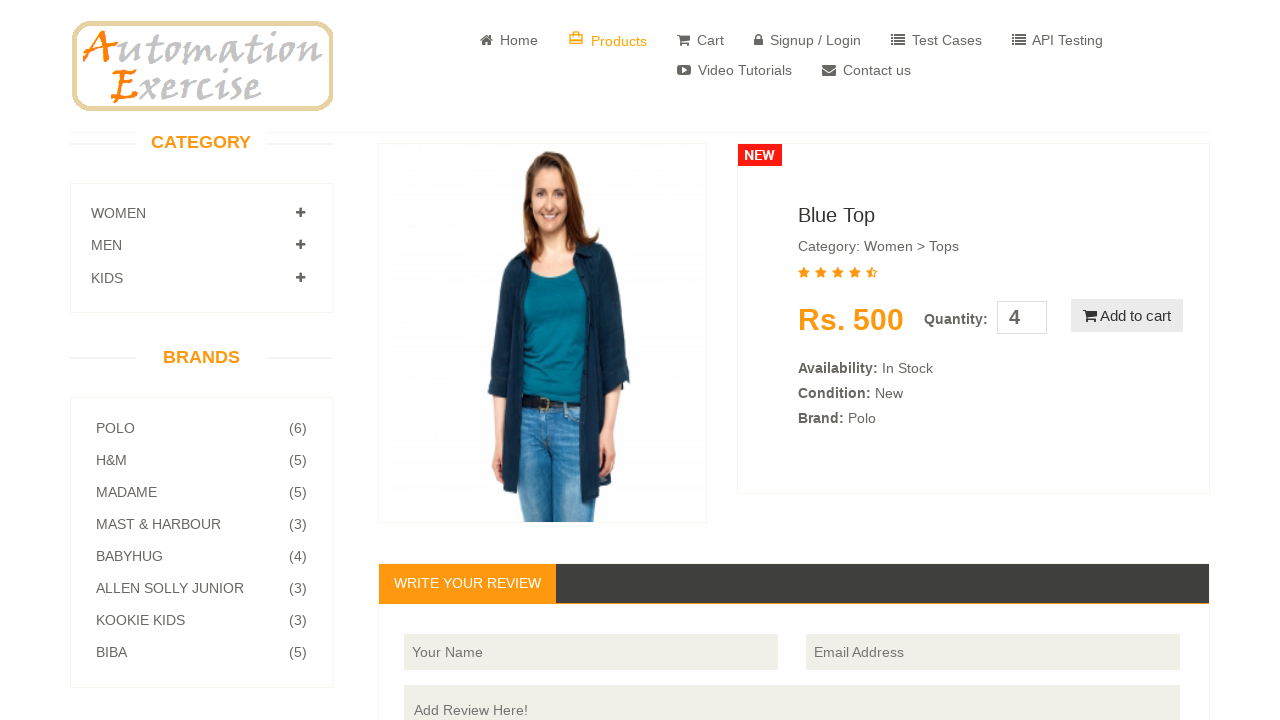

Waited for 'View Cart' button to appear
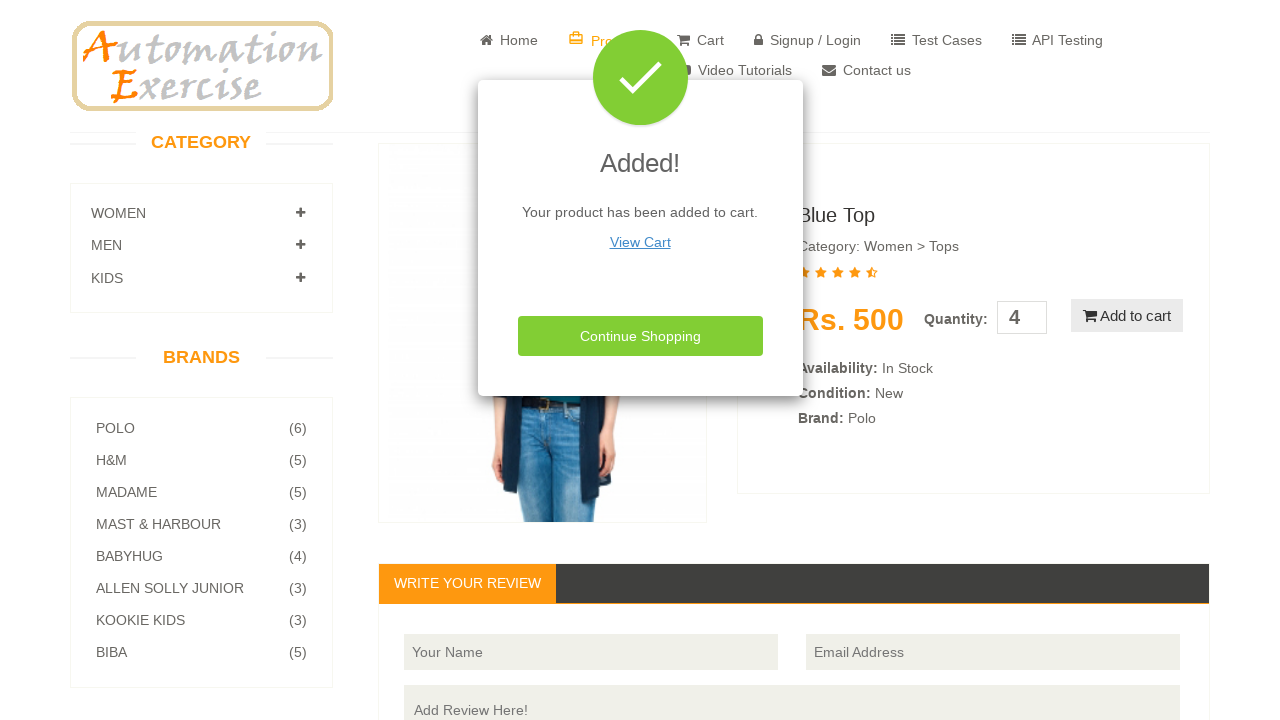

Clicked 'View Cart' button to verify quantity in cart at (640, 242) on text=View Cart
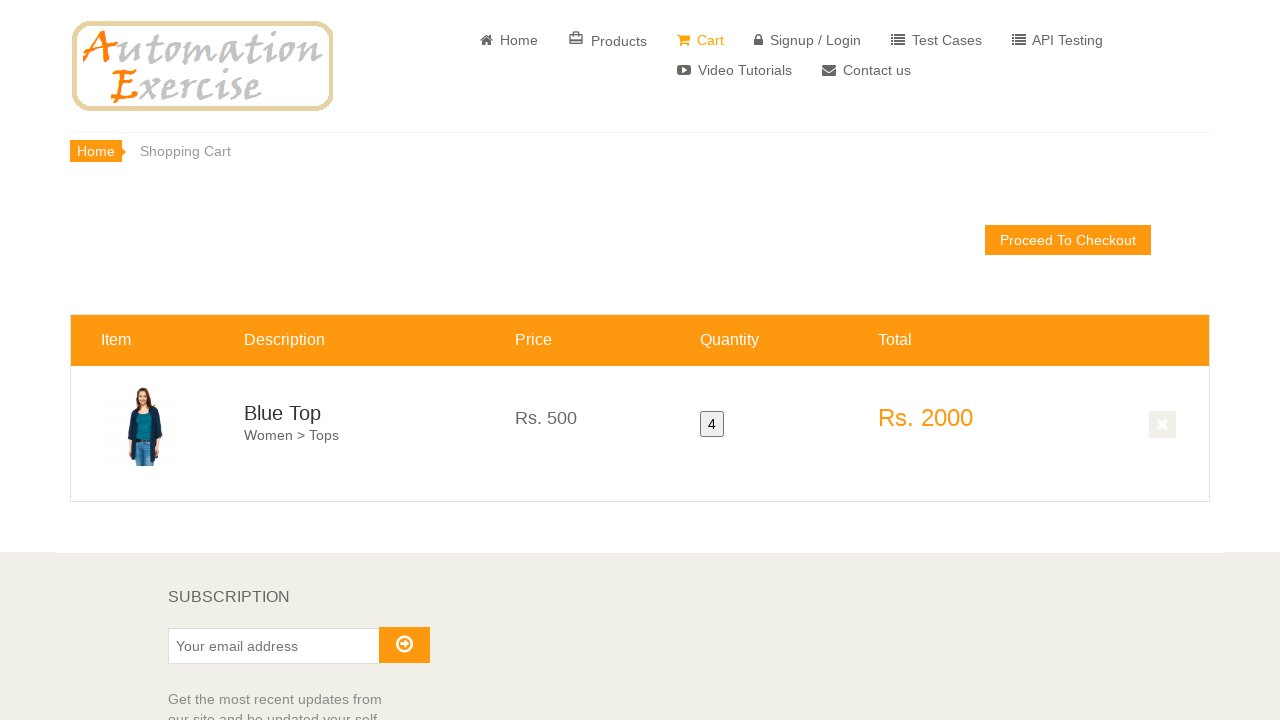

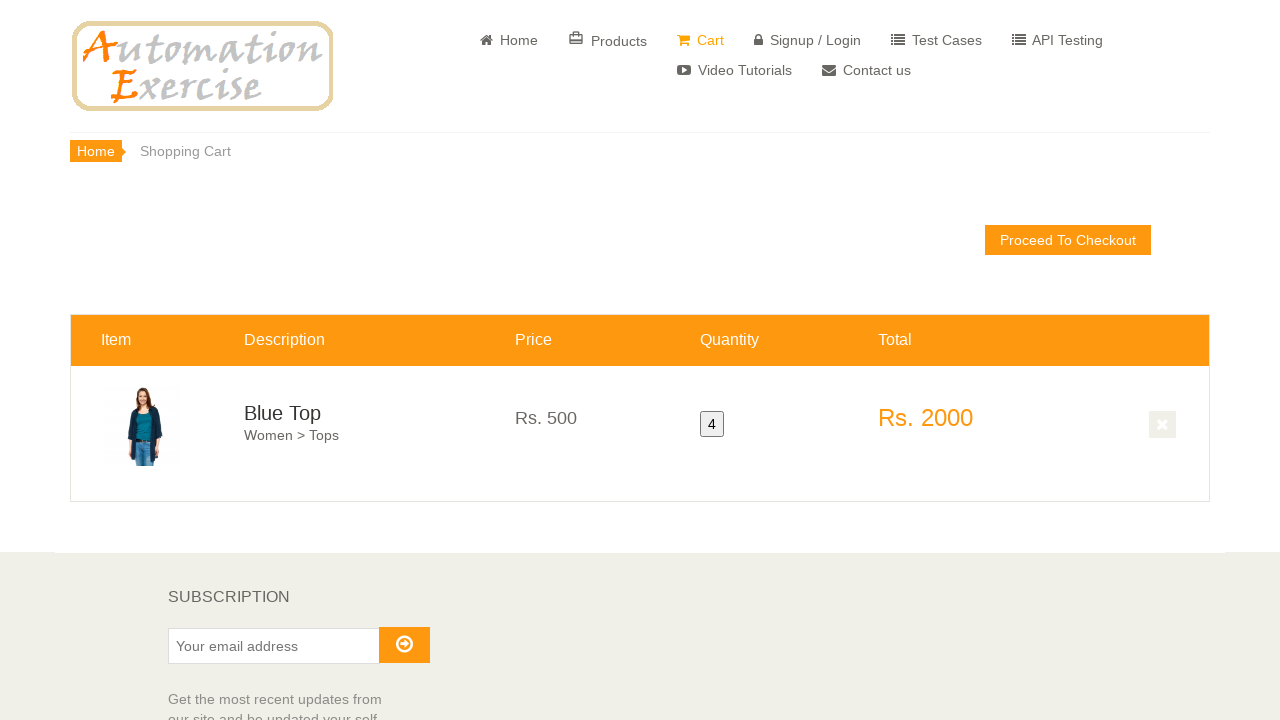